Tests prompt dialog handling by entering text but dismissing, verifying null result

Starting URL: https://testpages.herokuapp.com/styled/alerts/alert-test.html

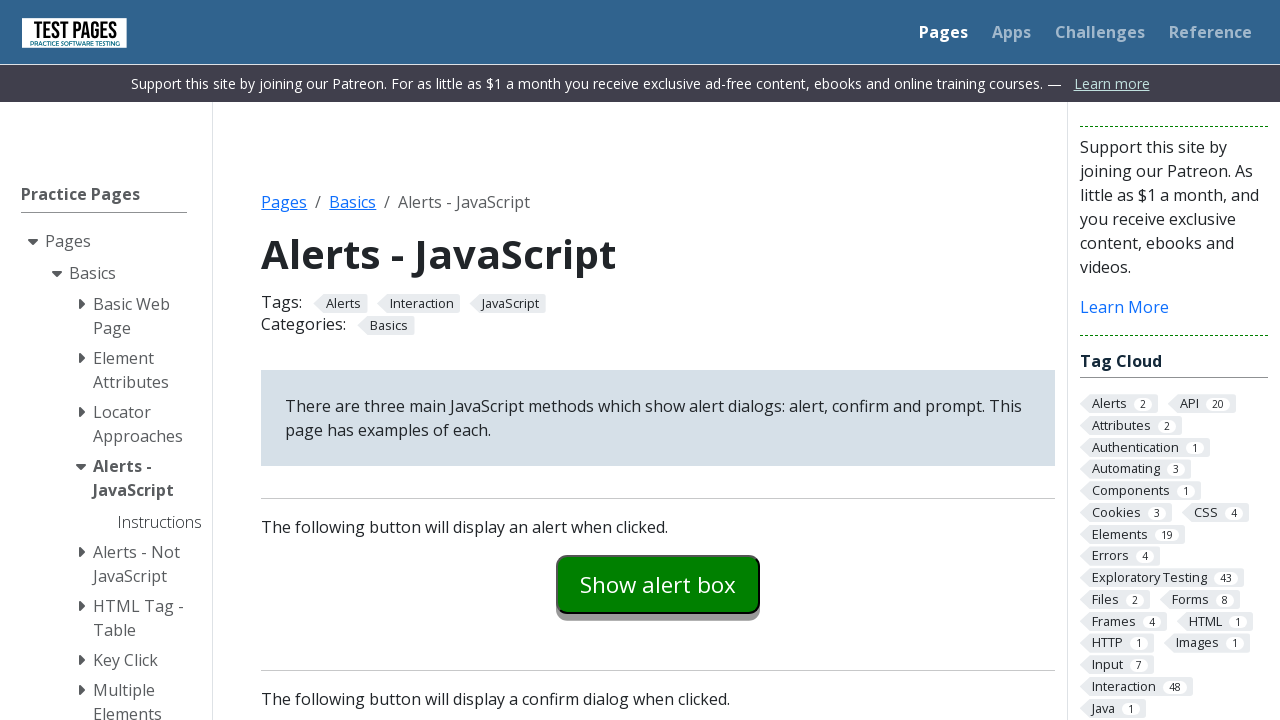

Navigated to alert test page
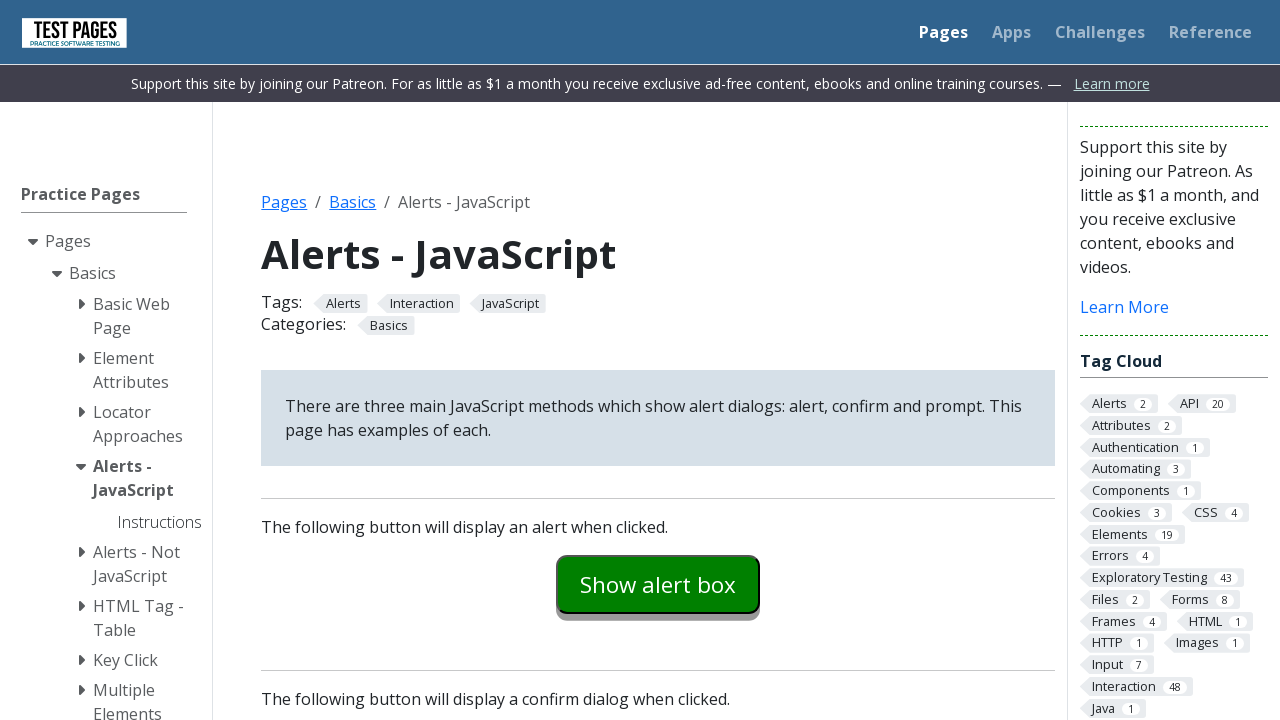

Set up dialog handler to dismiss prompts
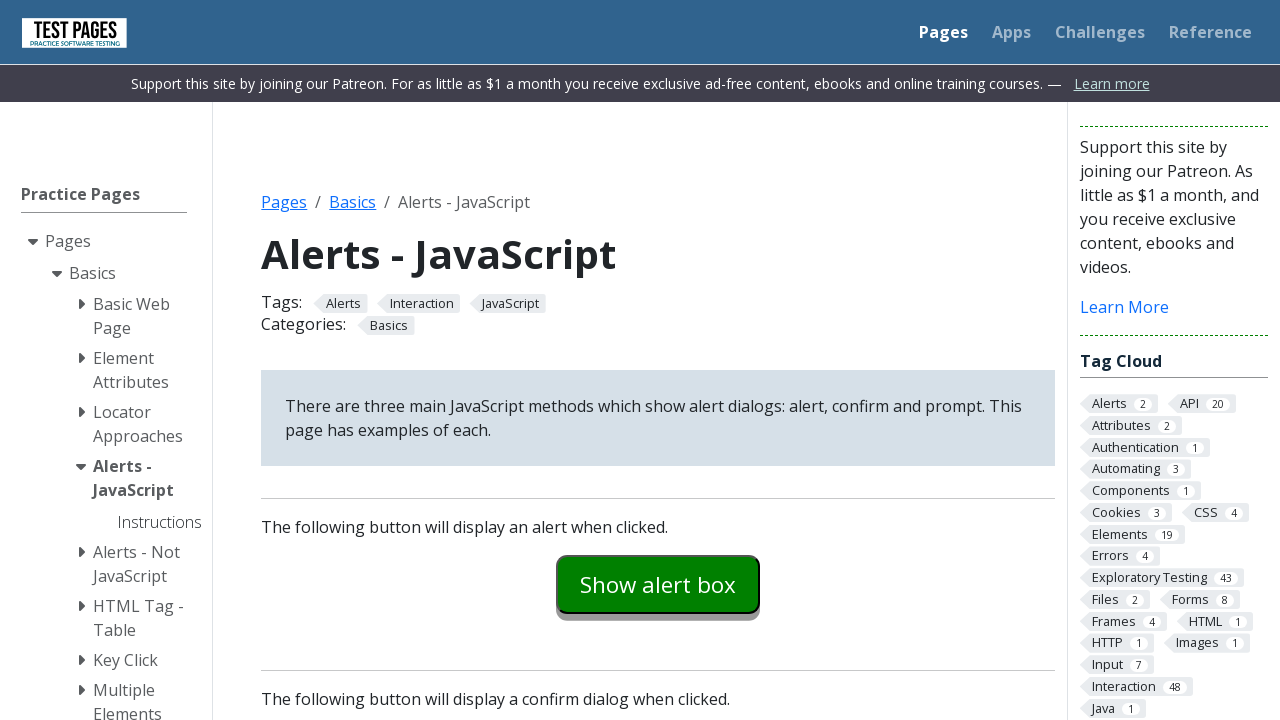

Clicked the prompt button at (658, 360) on #promptexample
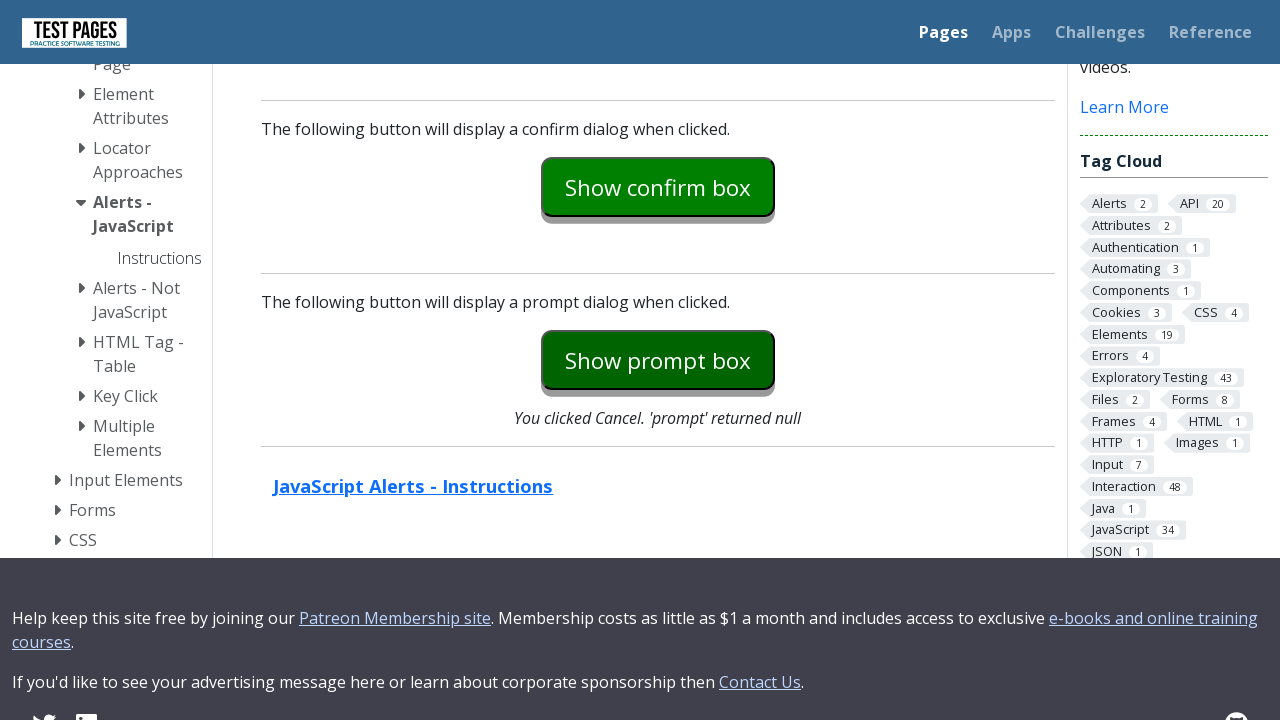

Verified prompt result shows null after dismissal
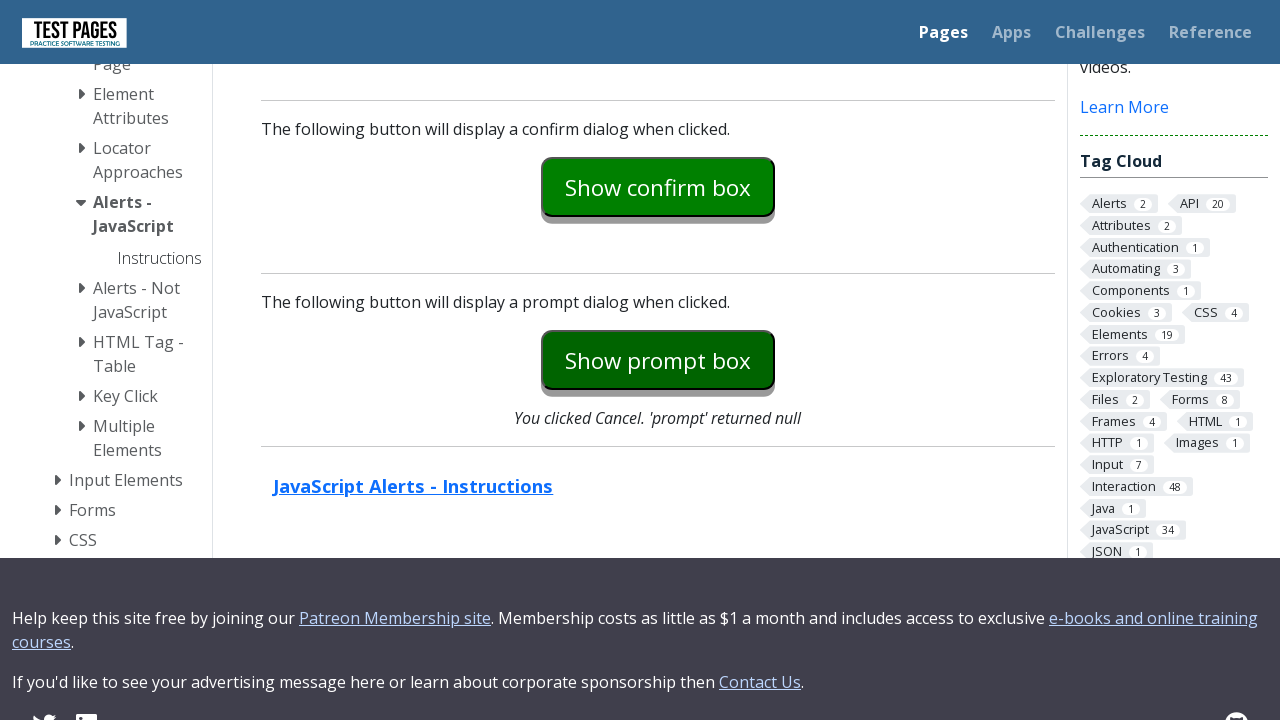

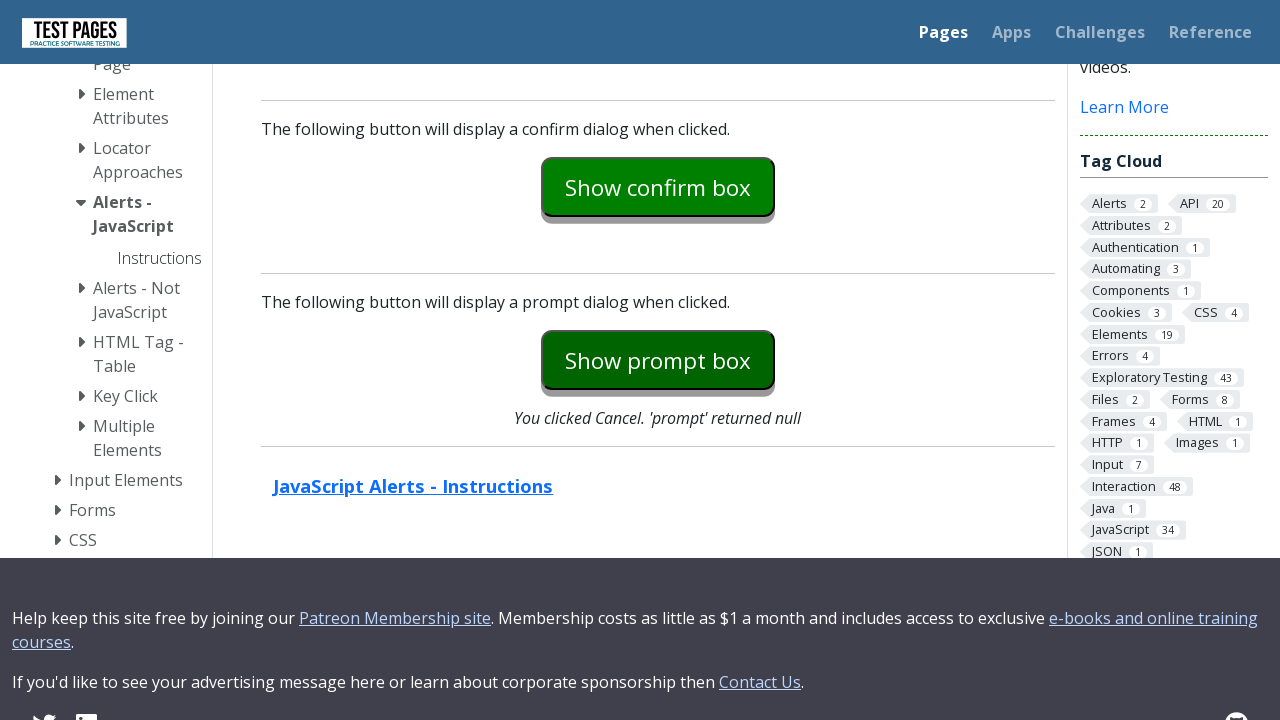